Tests that edits are cancelled when pressing Escape key

Starting URL: https://demo.playwright.dev/todomvc

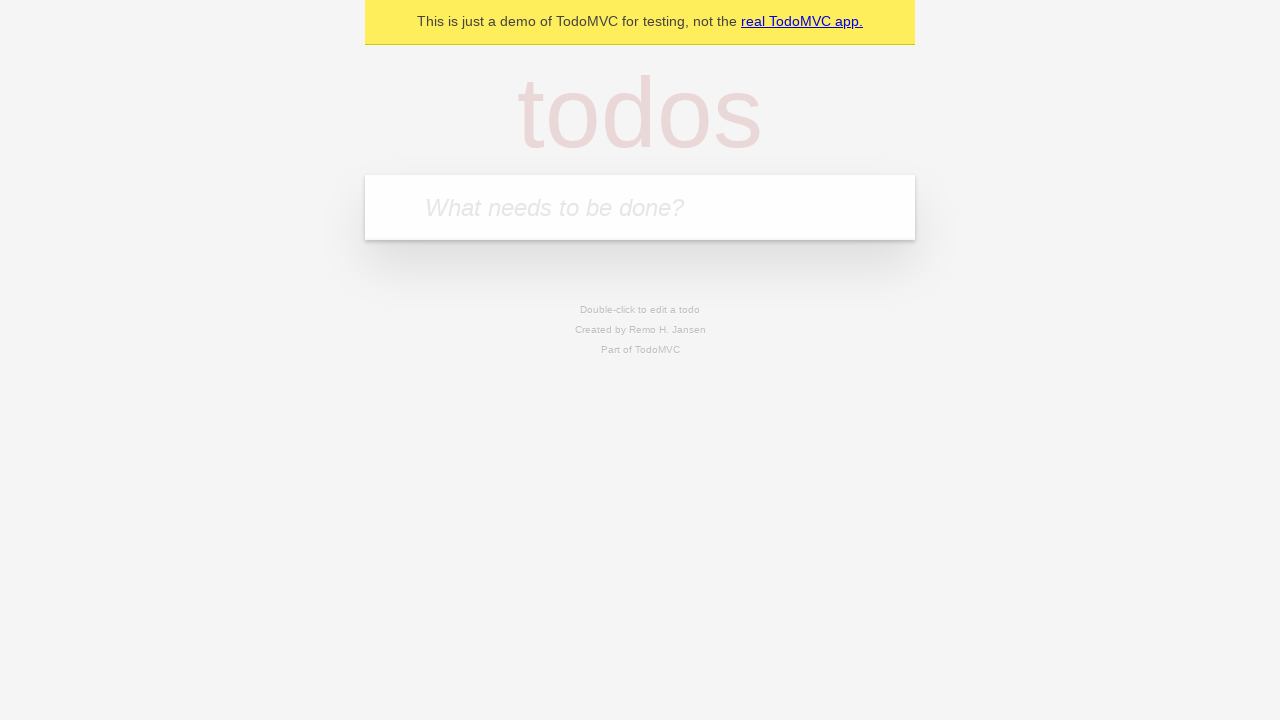

Filled todo input with 'buy some cheese' on internal:attr=[placeholder="What needs to be done?"i]
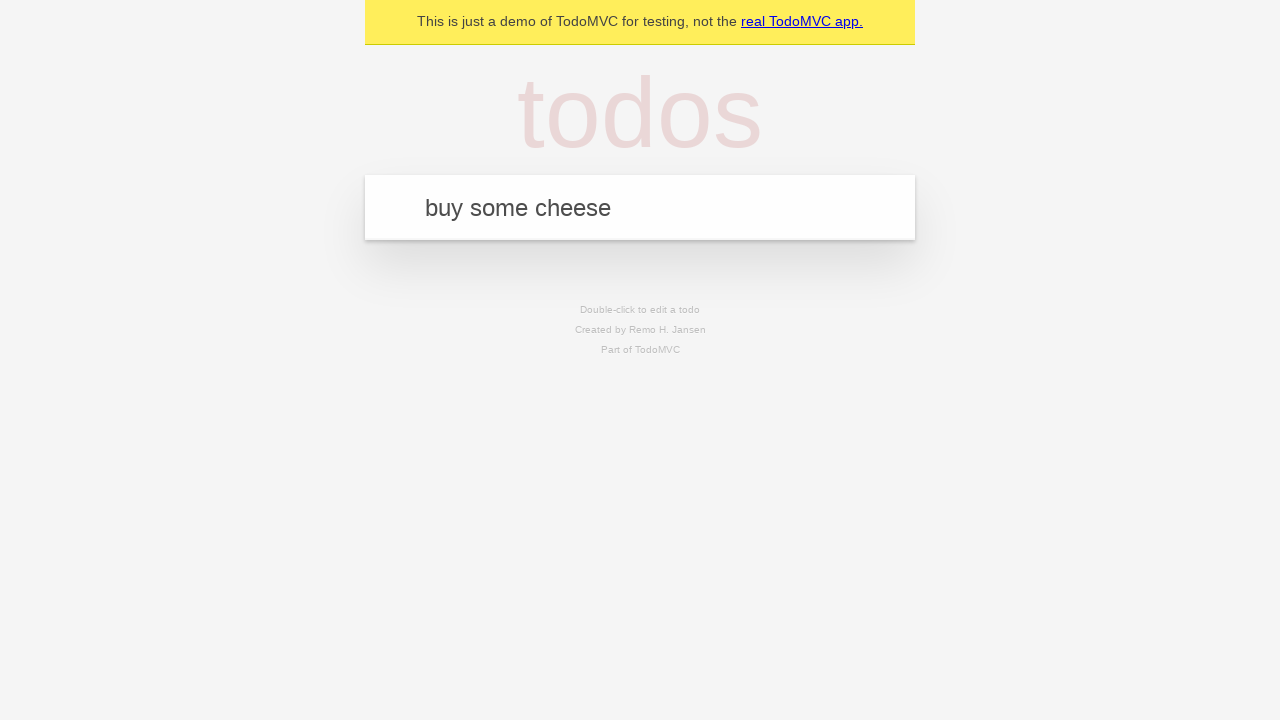

Pressed Enter to add first todo on internal:attr=[placeholder="What needs to be done?"i]
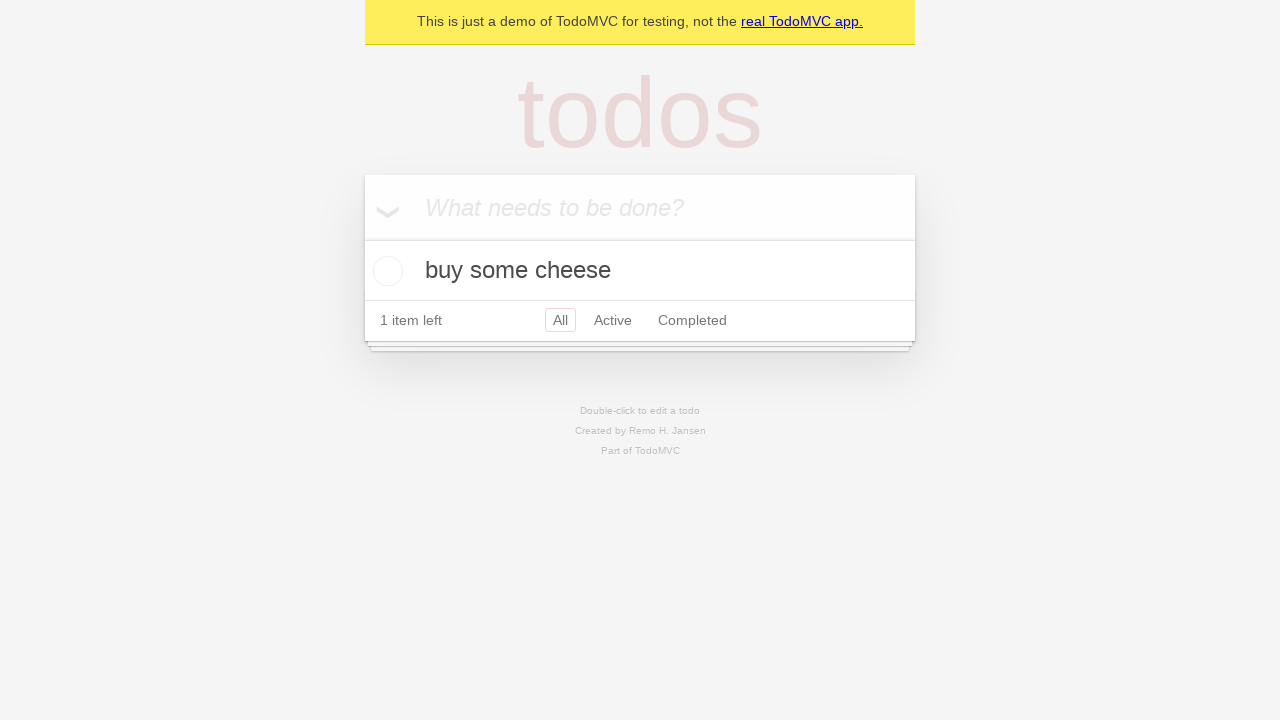

Filled todo input with 'feed the cat' on internal:attr=[placeholder="What needs to be done?"i]
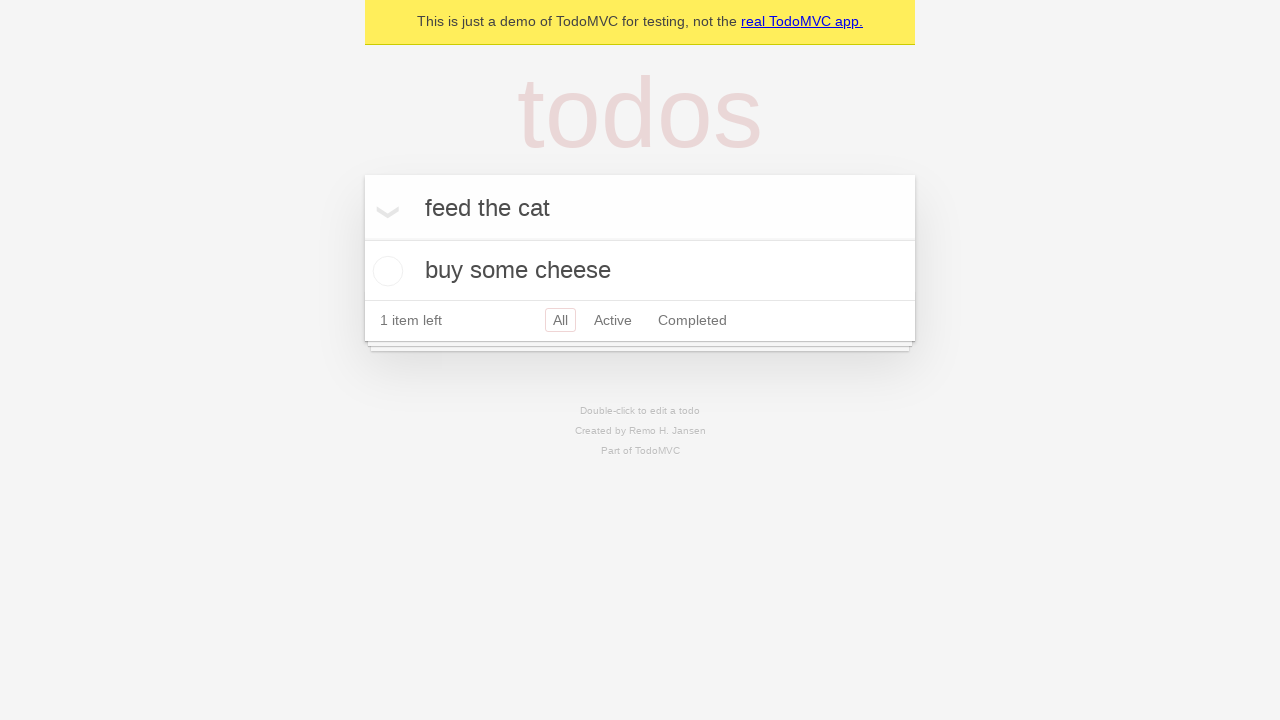

Pressed Enter to add second todo on internal:attr=[placeholder="What needs to be done?"i]
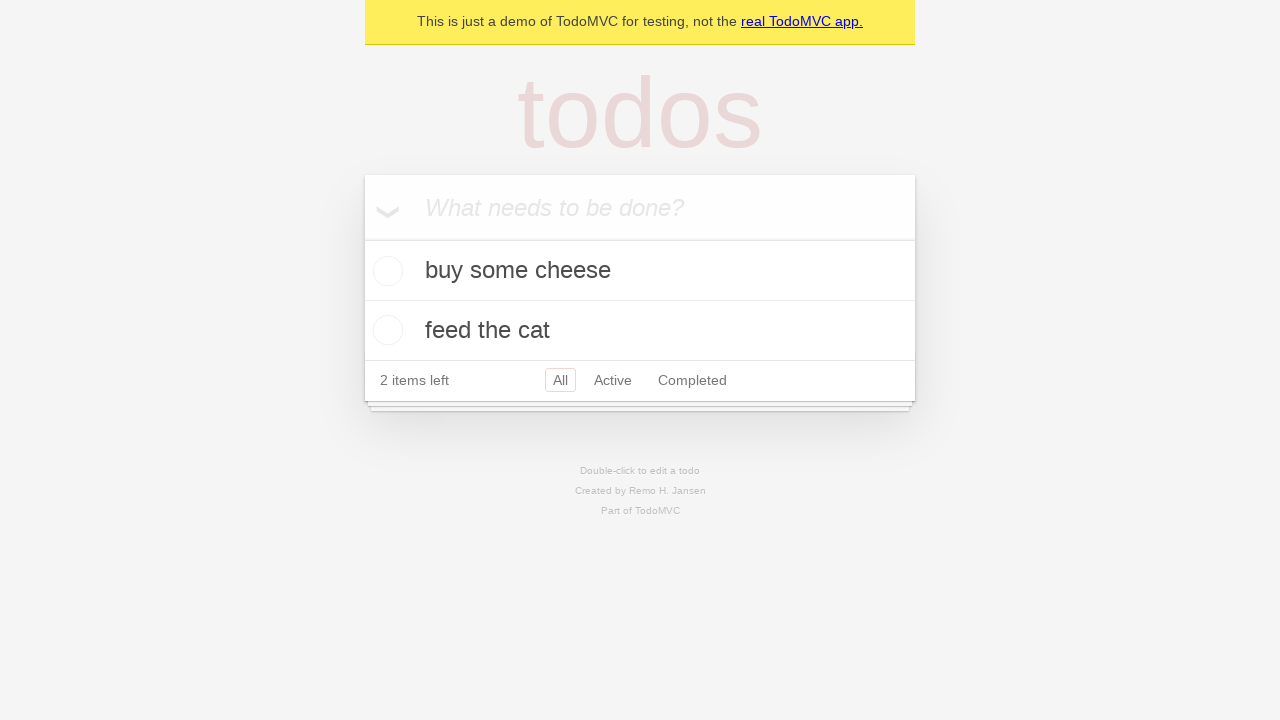

Filled todo input with 'book a doctors appointment' on internal:attr=[placeholder="What needs to be done?"i]
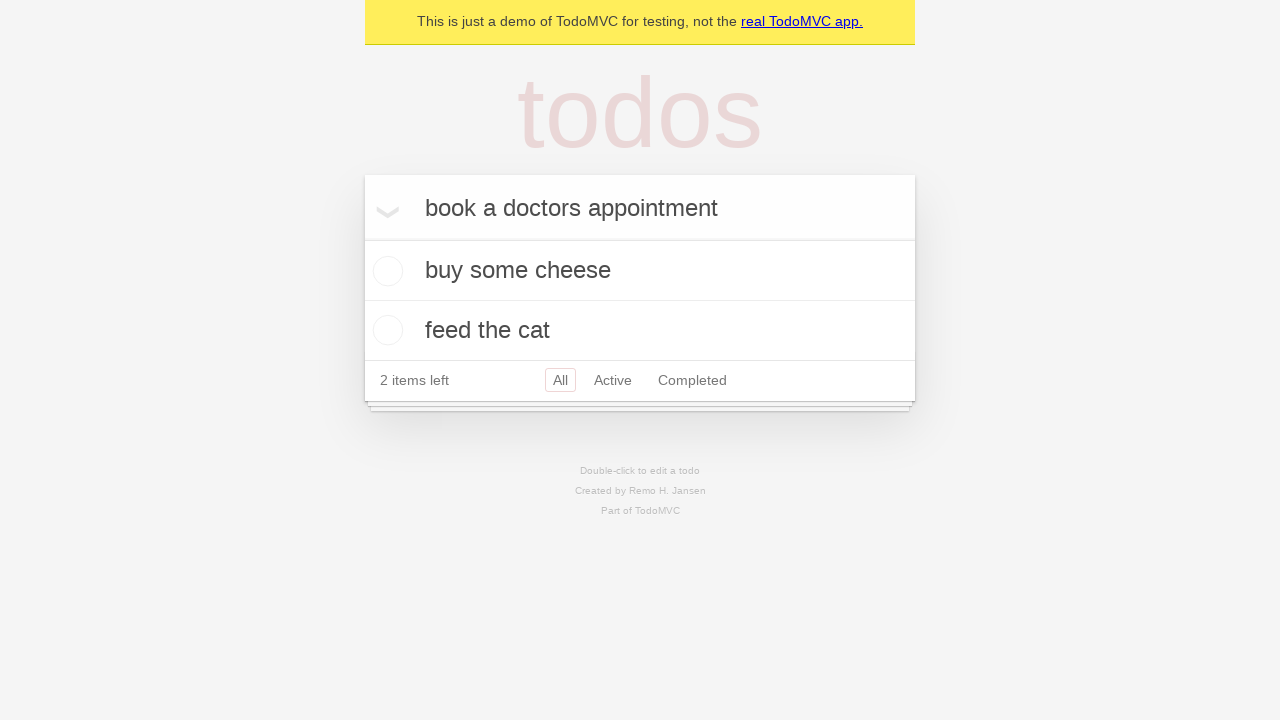

Pressed Enter to add third todo on internal:attr=[placeholder="What needs to be done?"i]
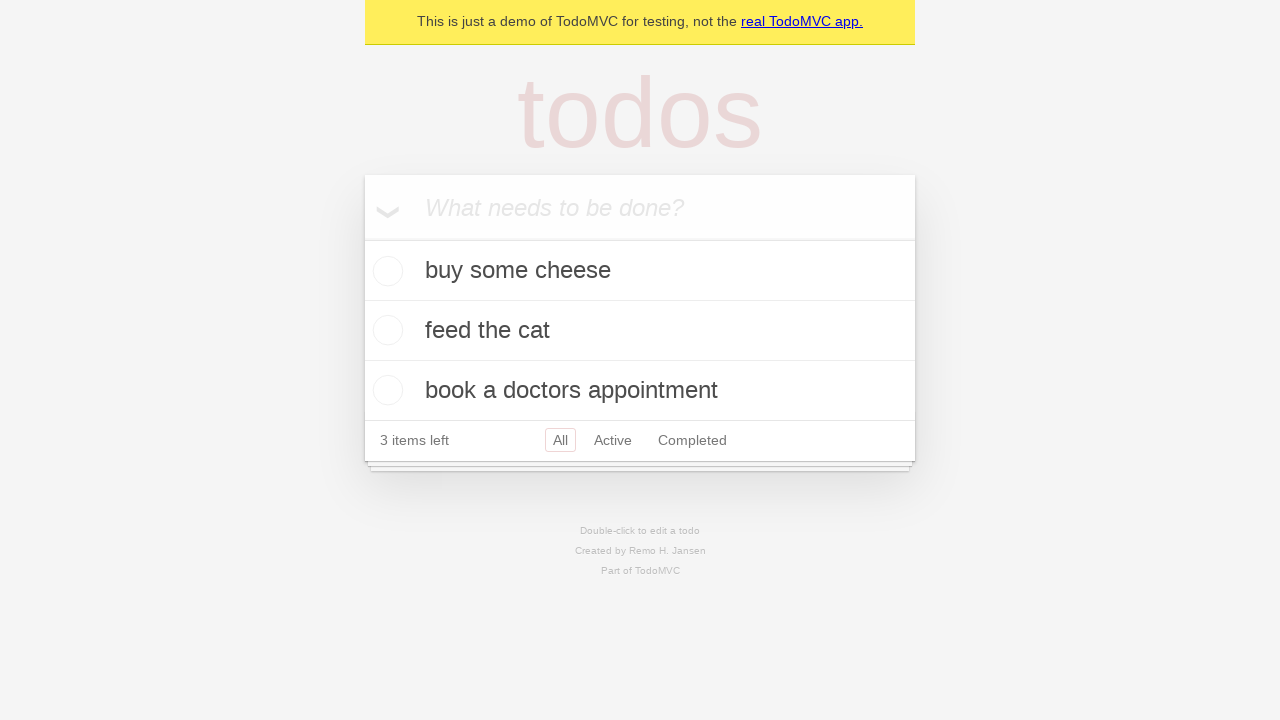

Waited for third todo item to appear
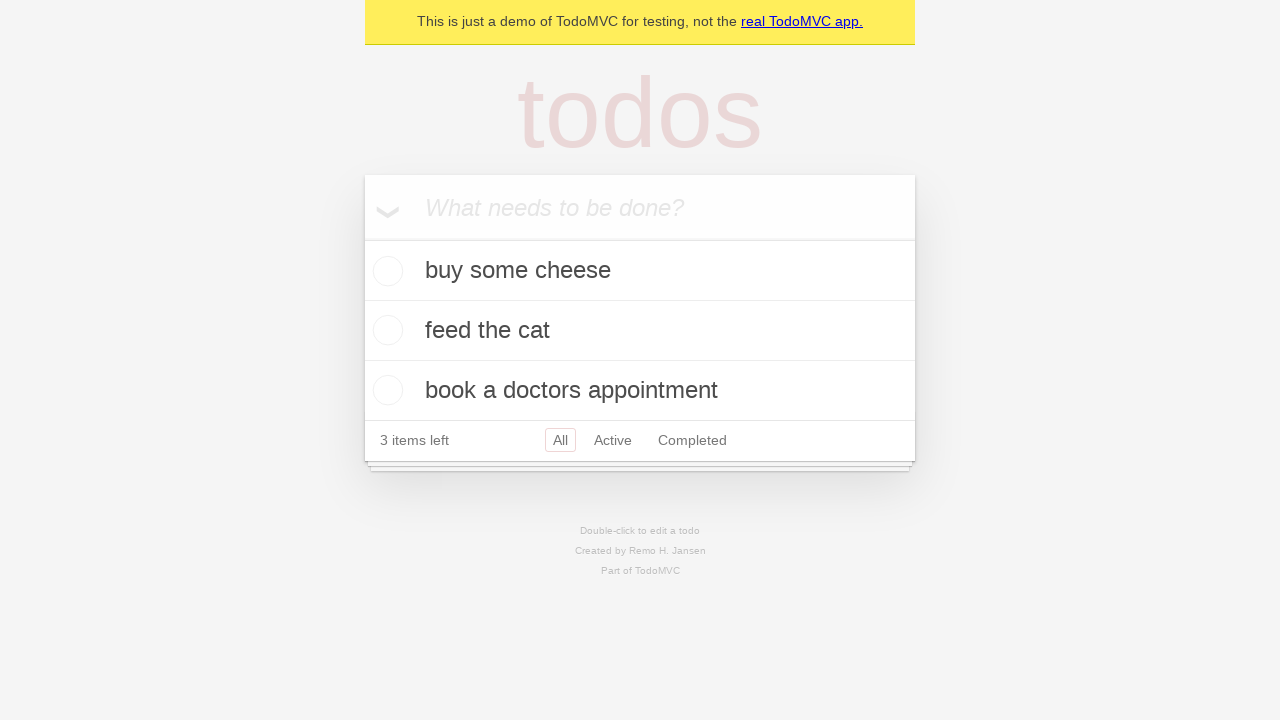

Double-clicked second todo to enter edit mode at (640, 331) on [data-testid='todo-item'] >> nth=1
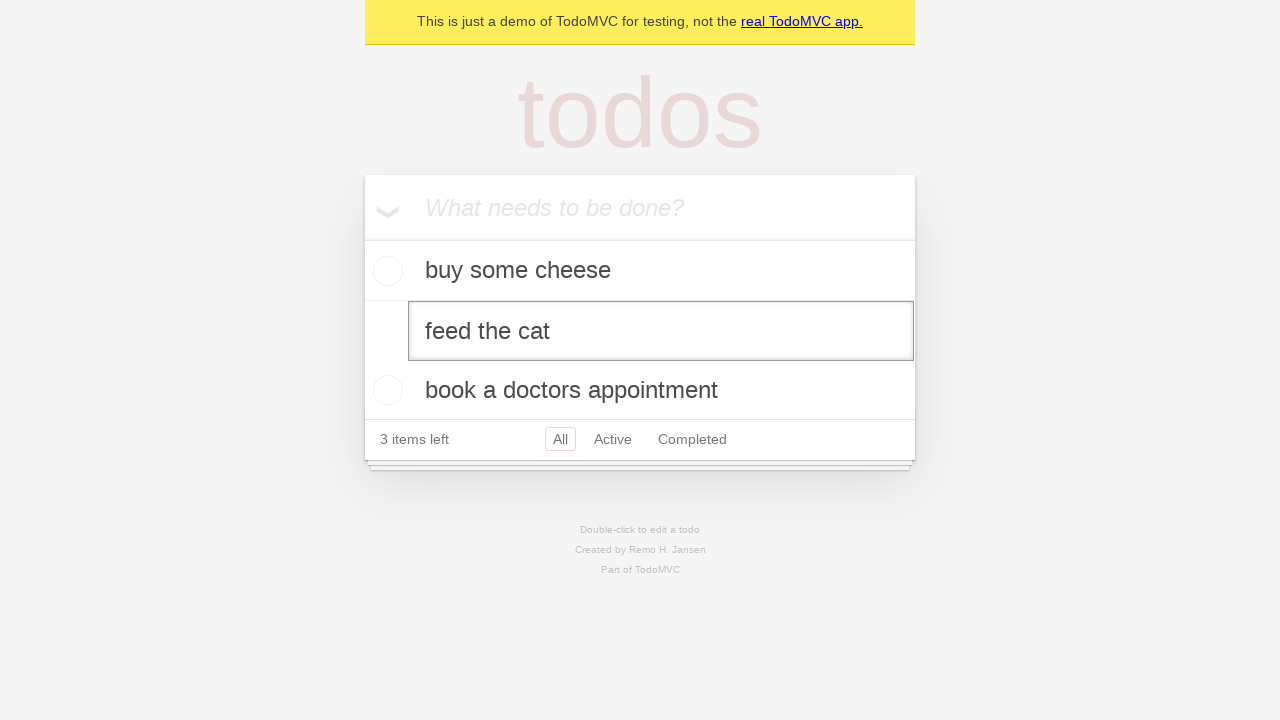

Filled edit field with 'buy some sausages' on [data-testid='todo-item'] >> nth=1 >> internal:role=textbox[name="Edit"i]
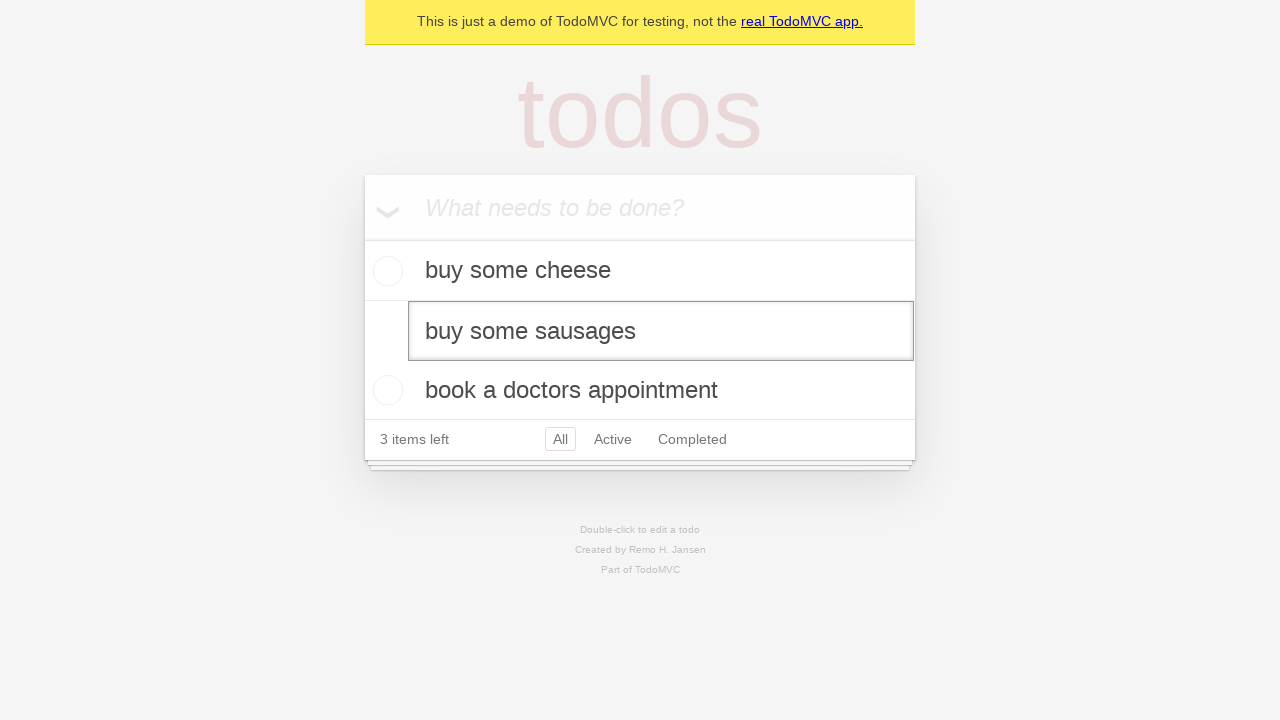

Pressed Escape to cancel edit and verify todo reverts to original text on [data-testid='todo-item'] >> nth=1 >> internal:role=textbox[name="Edit"i]
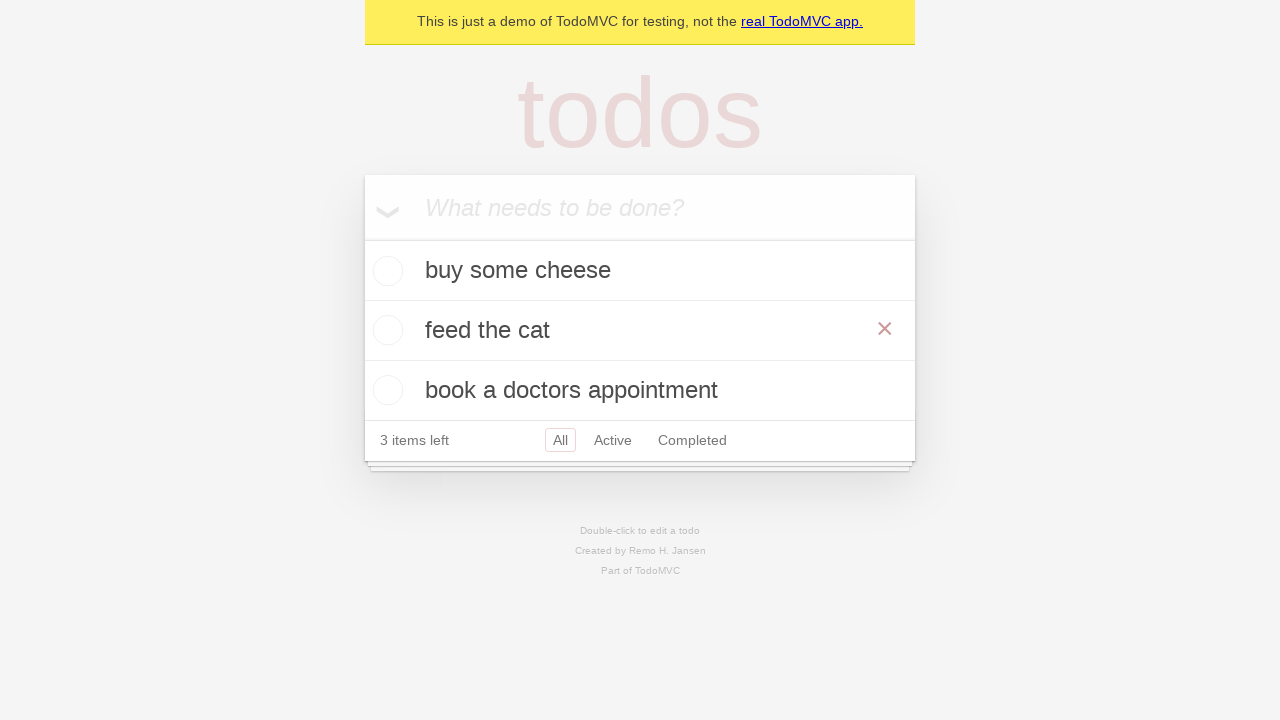

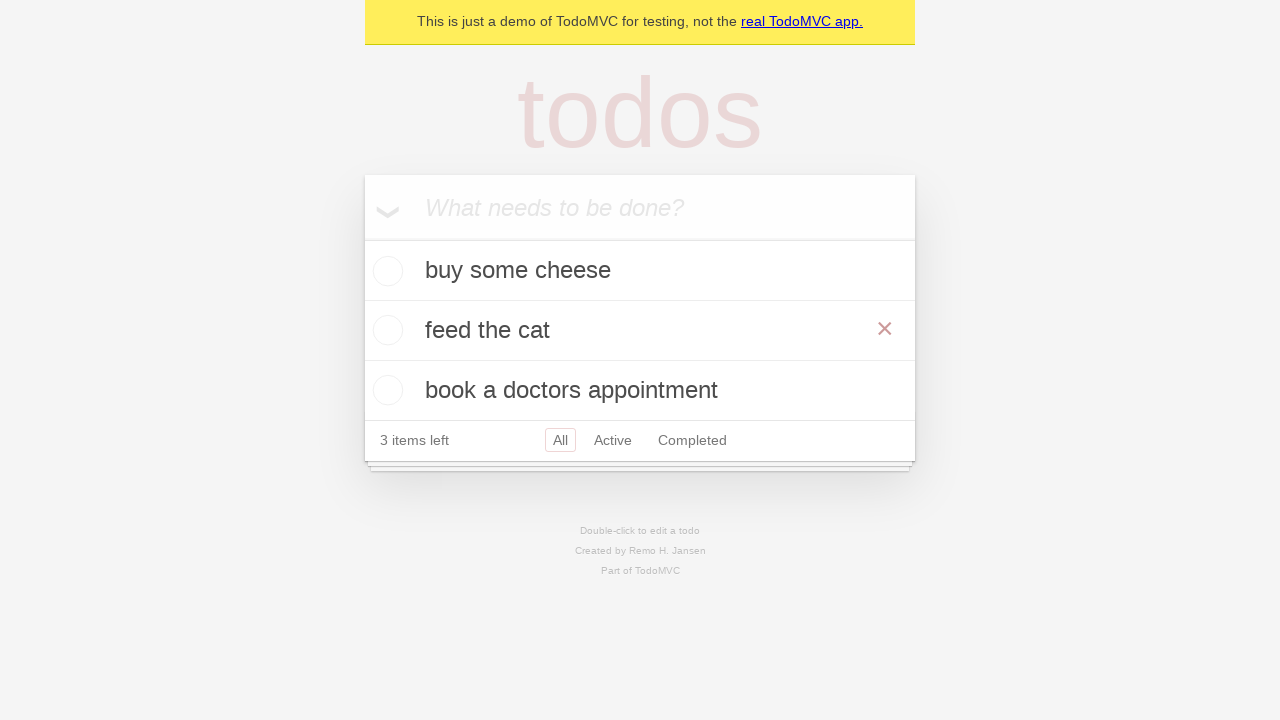